Tests keyboard interaction by using Ctrl+Click to select multiple items in a list

Starting URL: https://jqueryui.com/

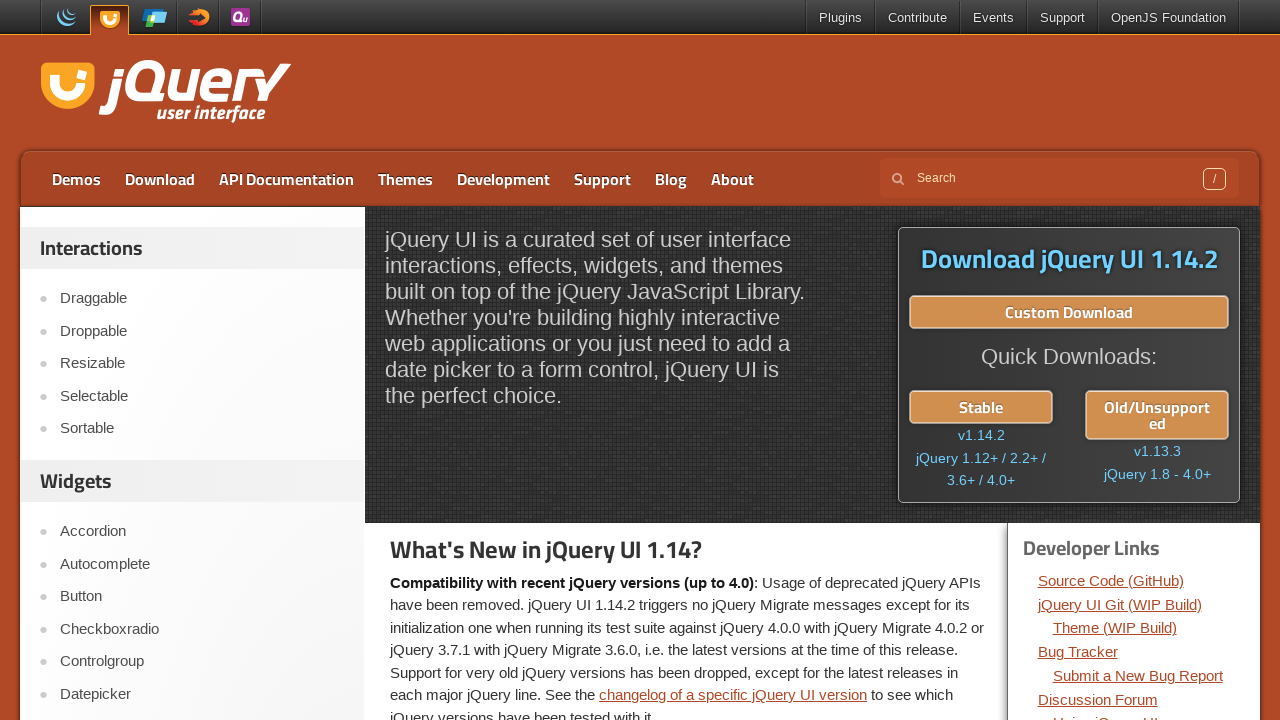

Clicked on Selectable link to navigate to demo at (202, 396) on text=Selectable
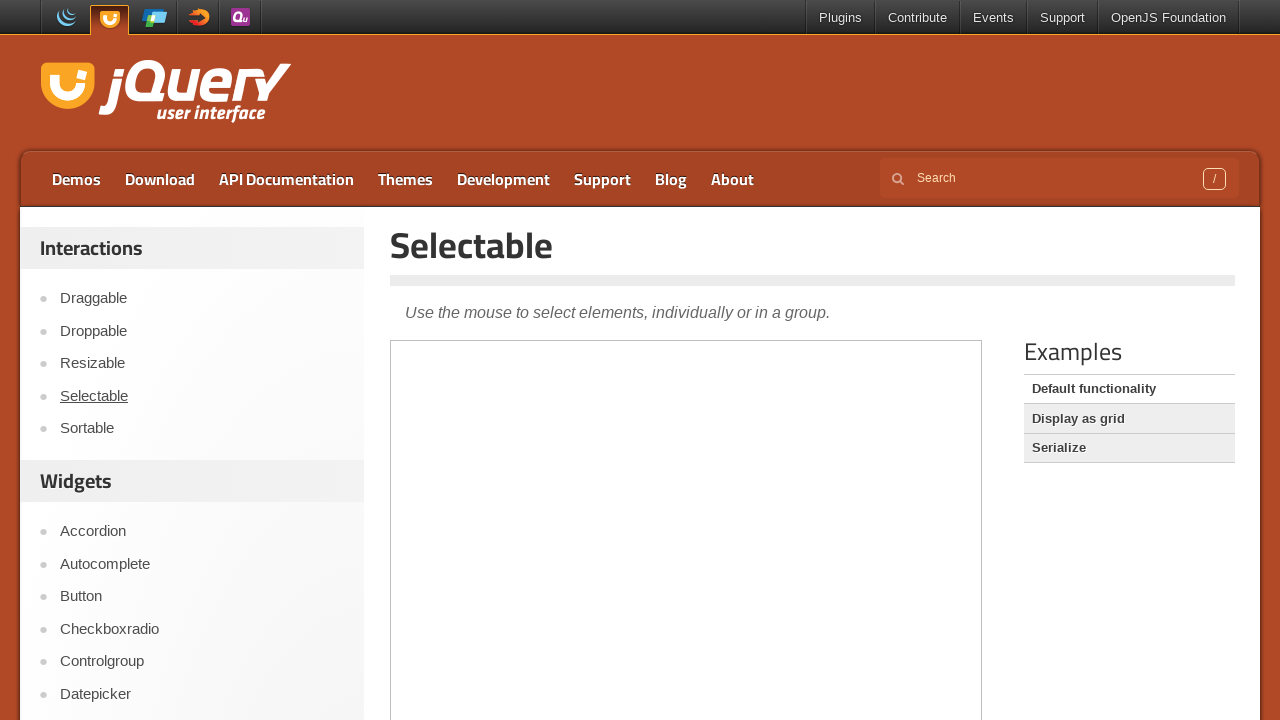

Located iframe containing the Selectable demo
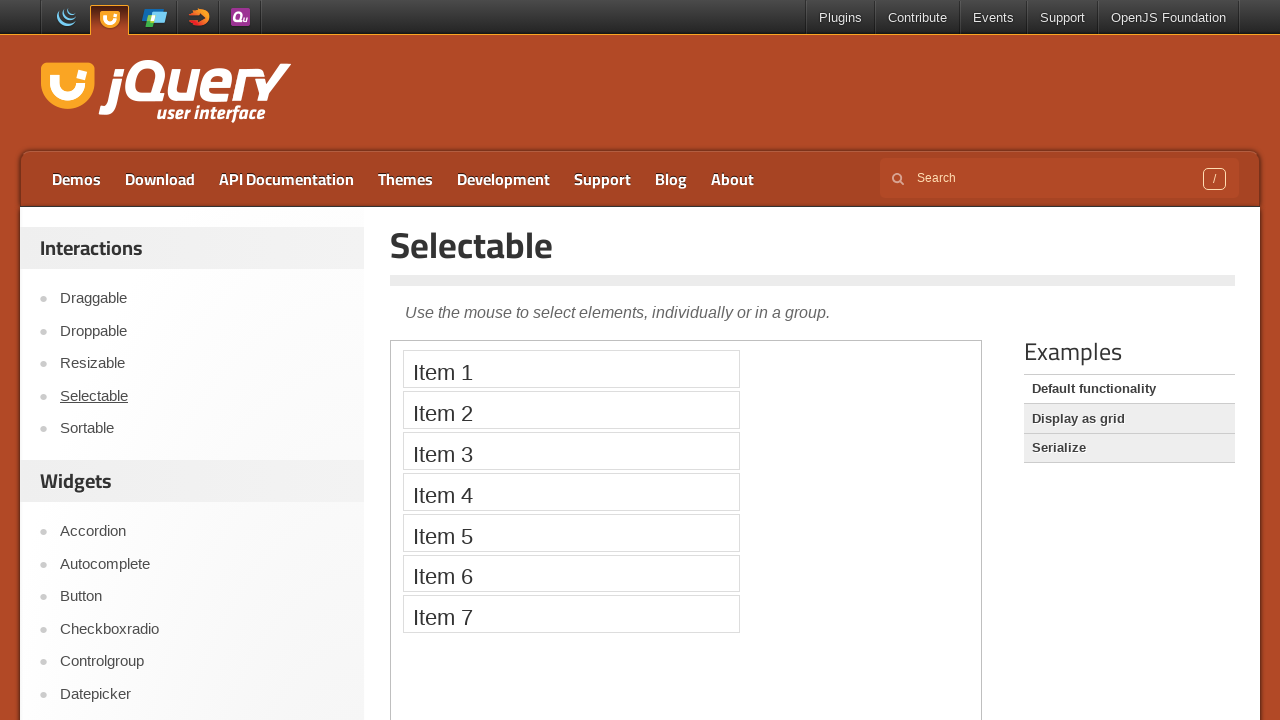

Ctrl+Clicked Item 1 to select it at (571, 369) on iframe >> nth=0 >> internal:control=enter-frame >> xpath=//li[text()='Item 1']
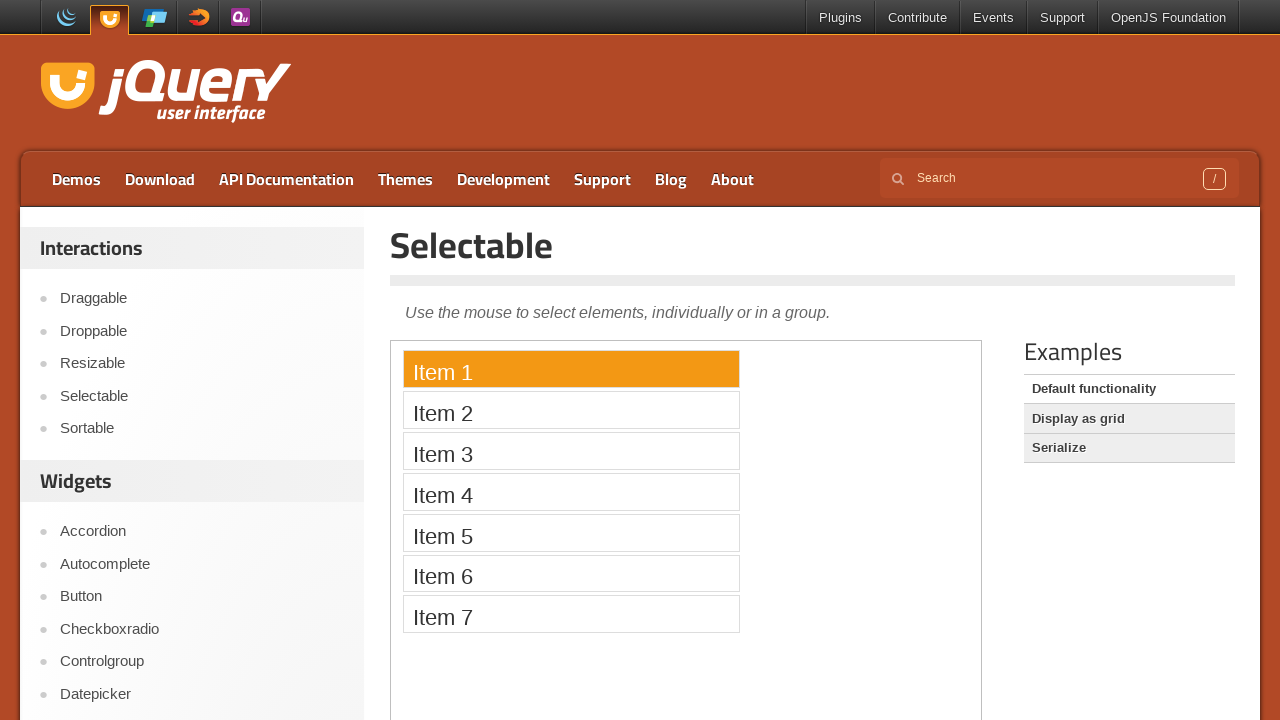

Ctrl+Clicked Item 3 to add it to selection at (571, 451) on iframe >> nth=0 >> internal:control=enter-frame >> xpath=//ol[@id='selectable']/
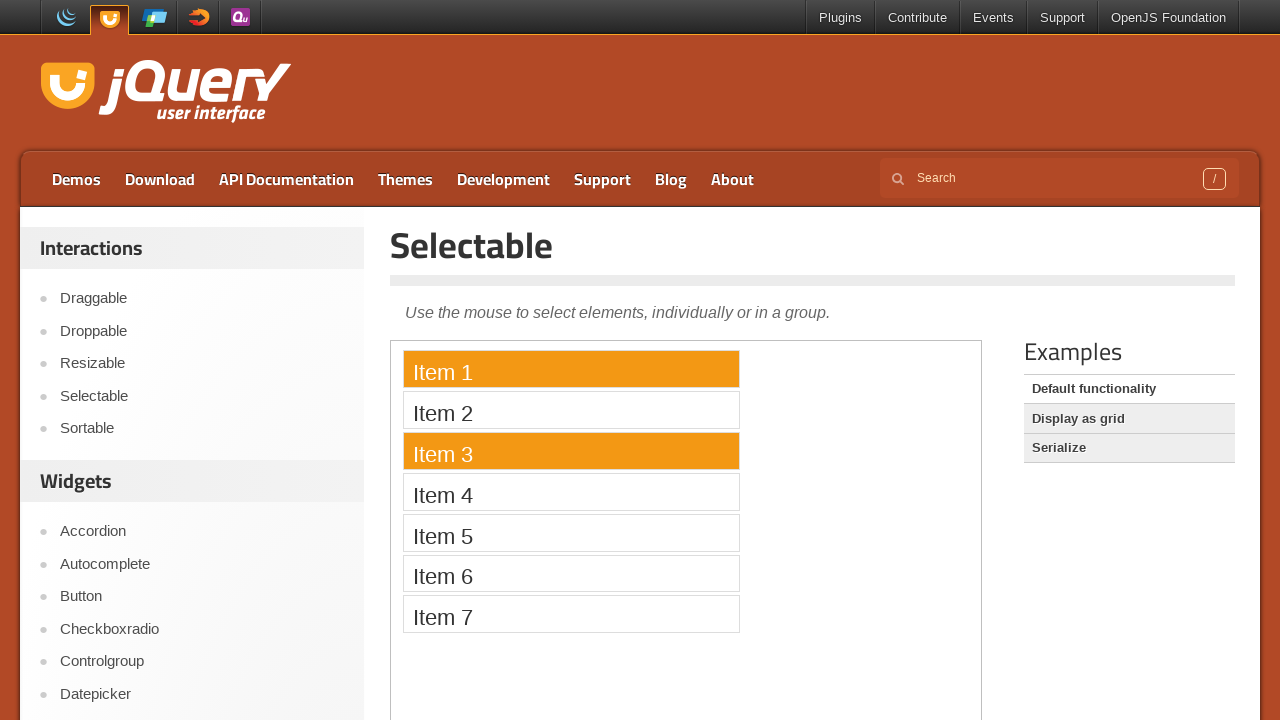

Ctrl+Clicked Item 5 to add it to selection at (571, 532) on iframe >> nth=0 >> internal:control=enter-frame >> xpath=//ol[@id='selectable']/
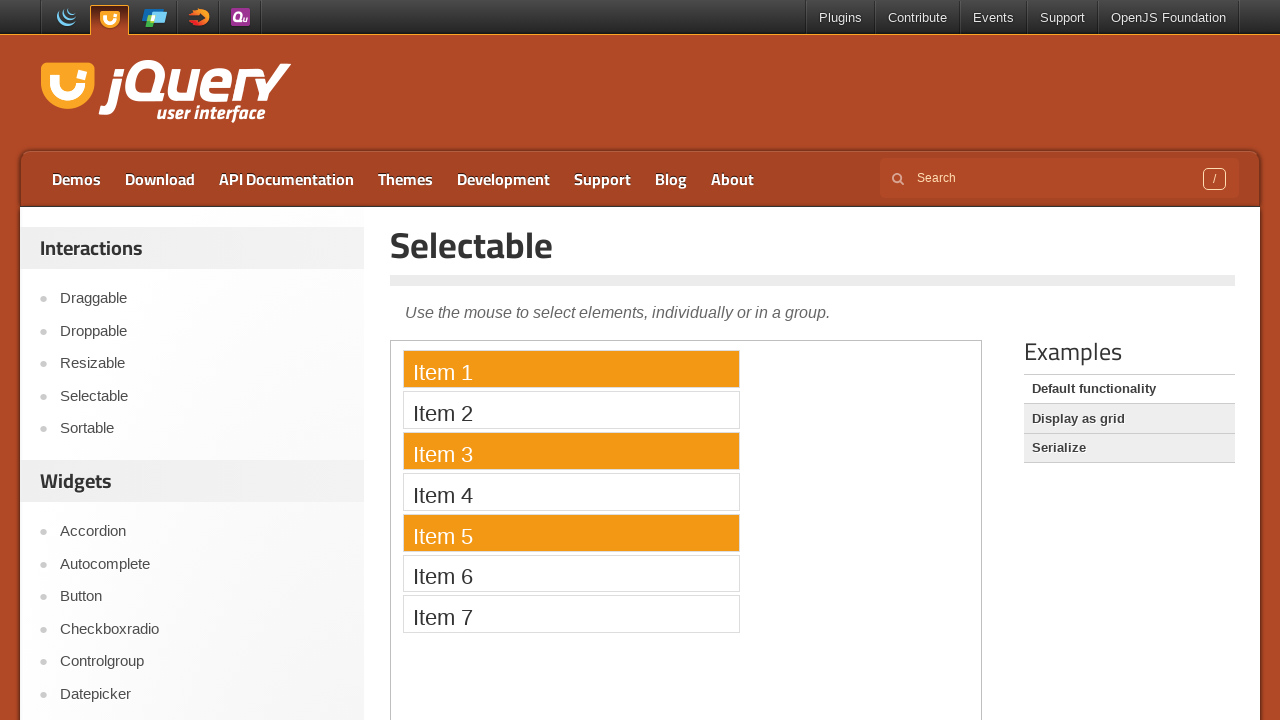

Ctrl+Clicked Item 7 to add it to selection at (571, 614) on iframe >> nth=0 >> internal:control=enter-frame >> xpath=//ol[@id='selectable']/
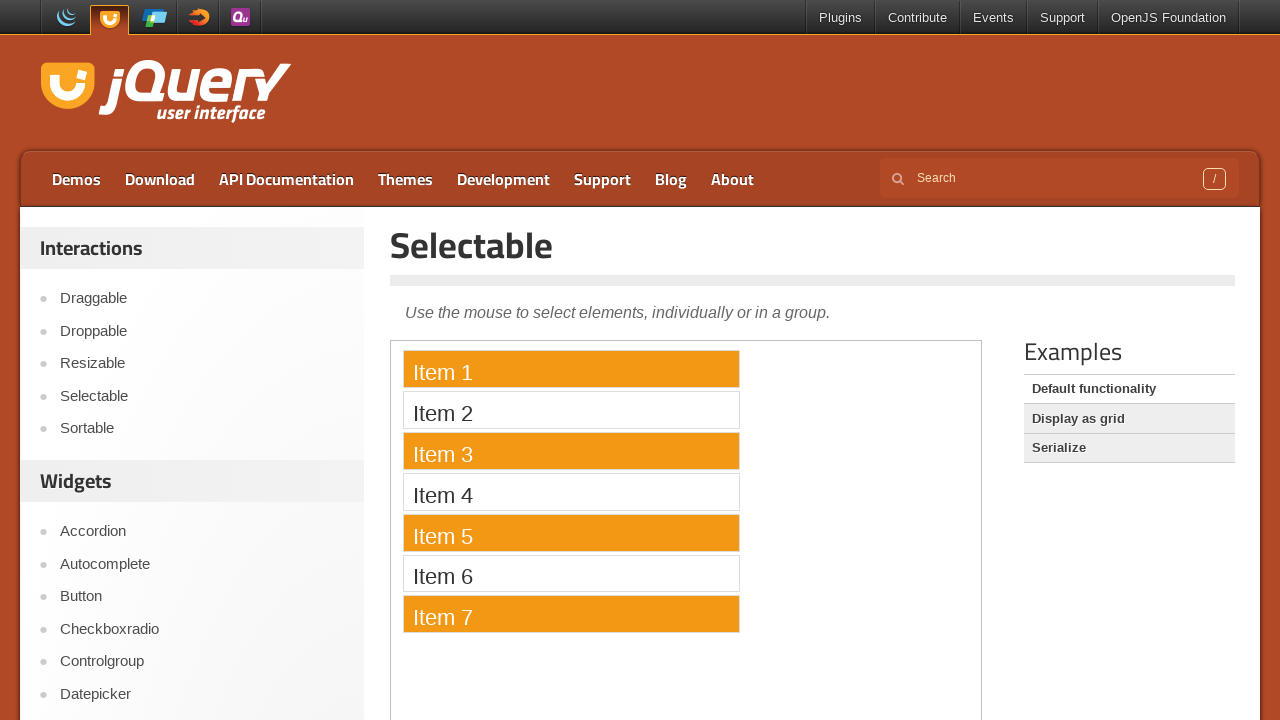

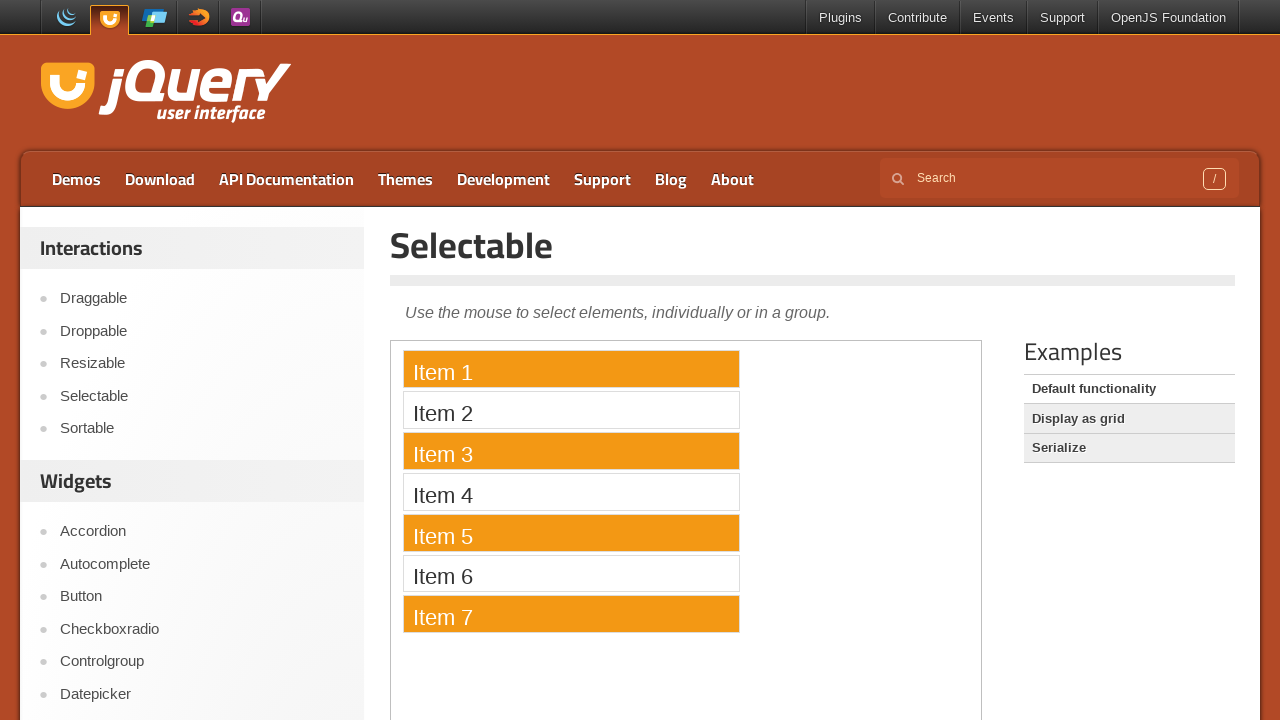